Navigates to Bilibili homepage and clicks on the "赛事" (Events/Contests) link in the navigation

Starting URL: https://www.bilibili.com

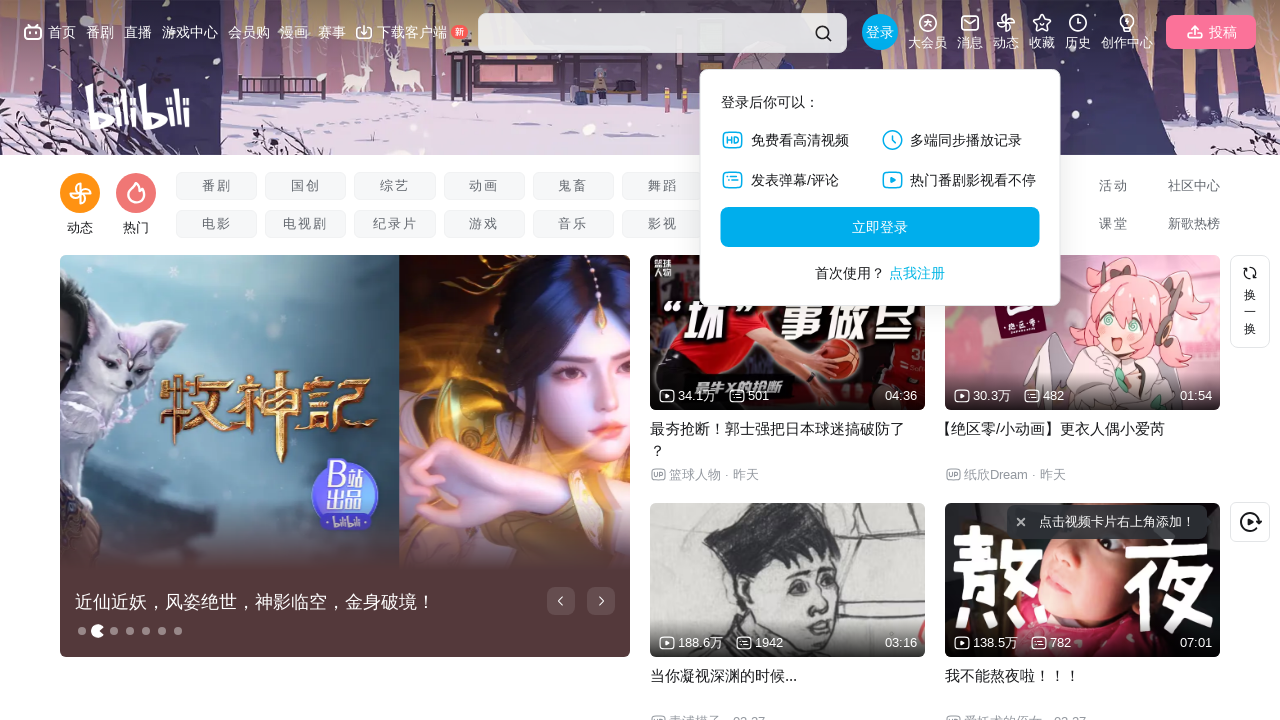

Navigated to Bilibili homepage
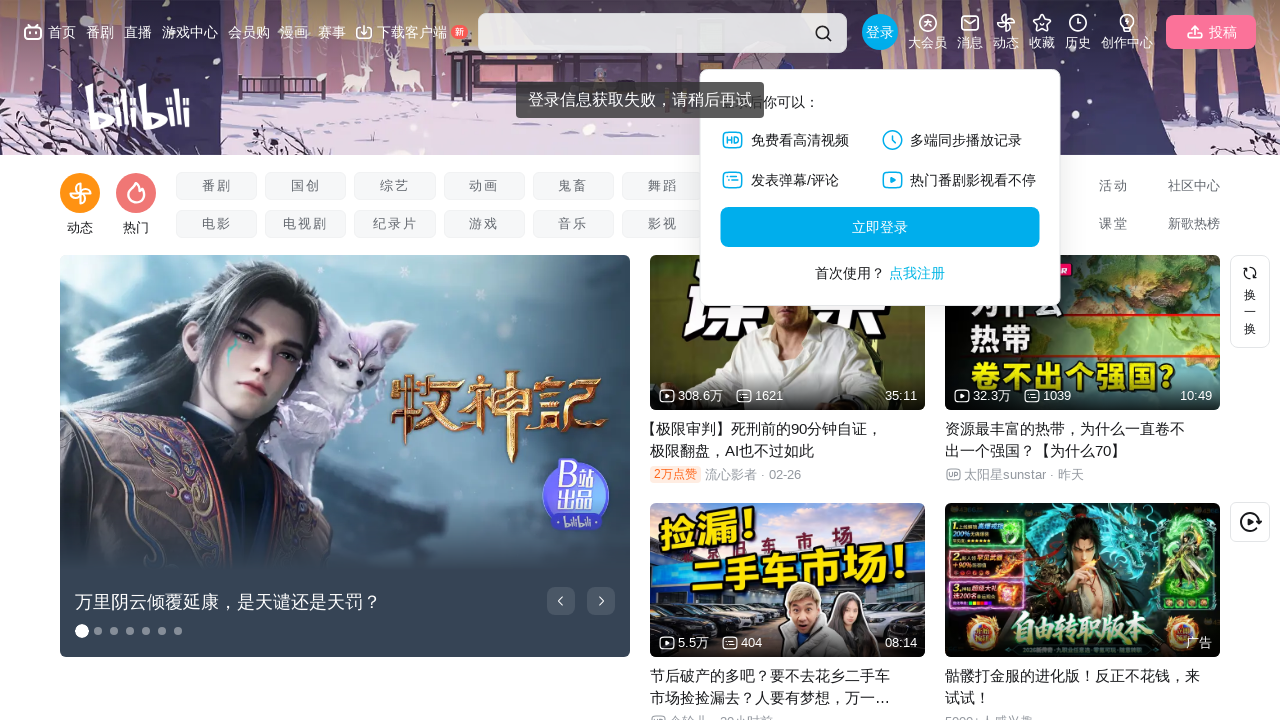

Clicked on the '赛事' (Events/Contests) link in navigation at (332, 32) on internal:role=link[name="赛事"i]
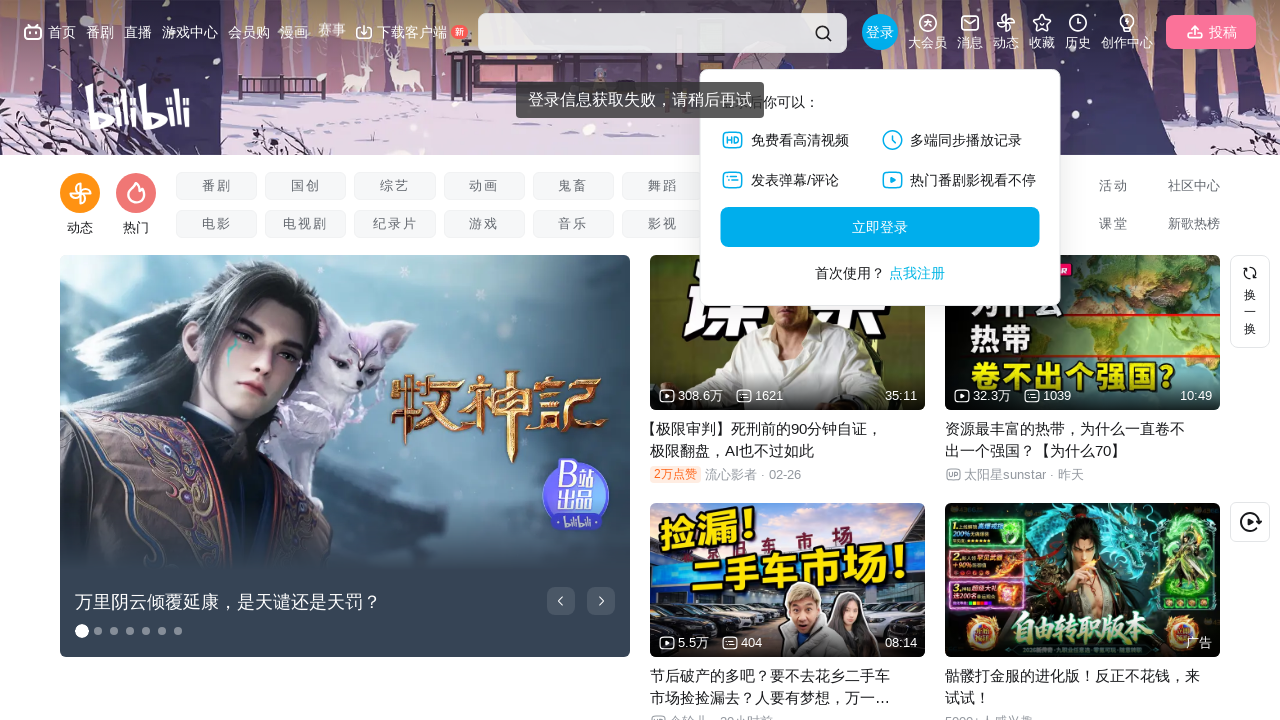

Page load completed after navigating to Events/Contests section
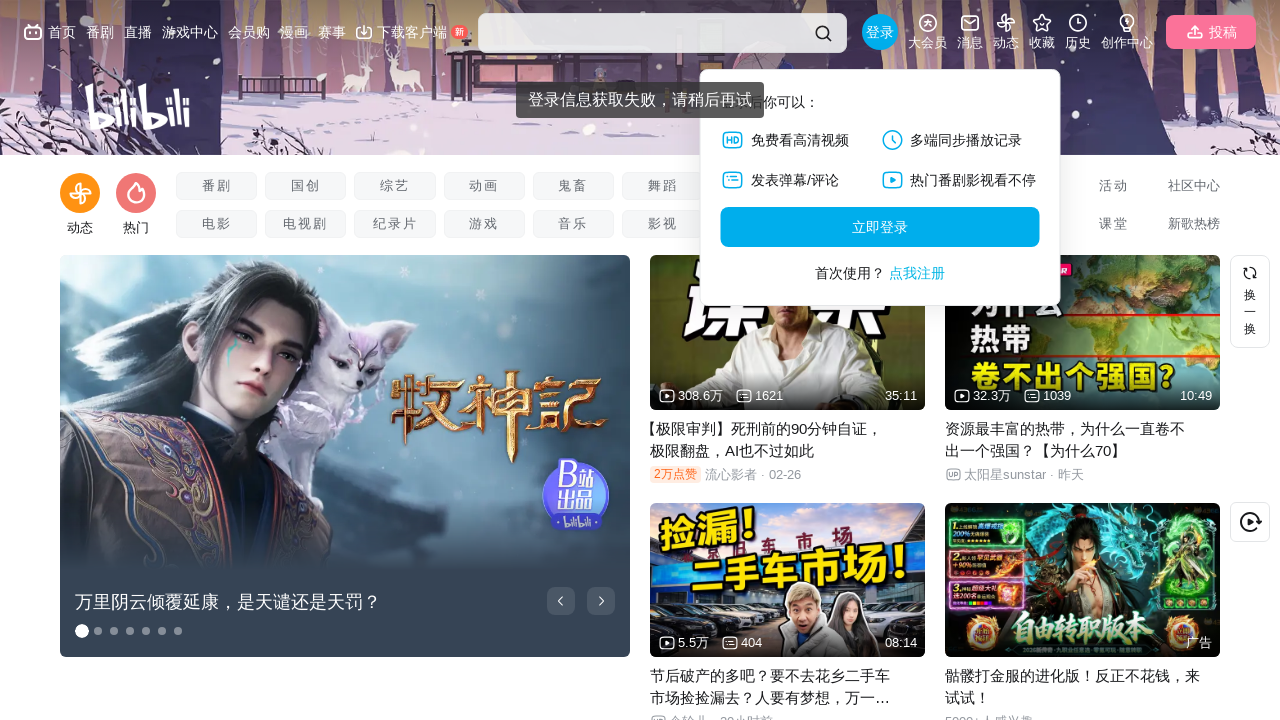

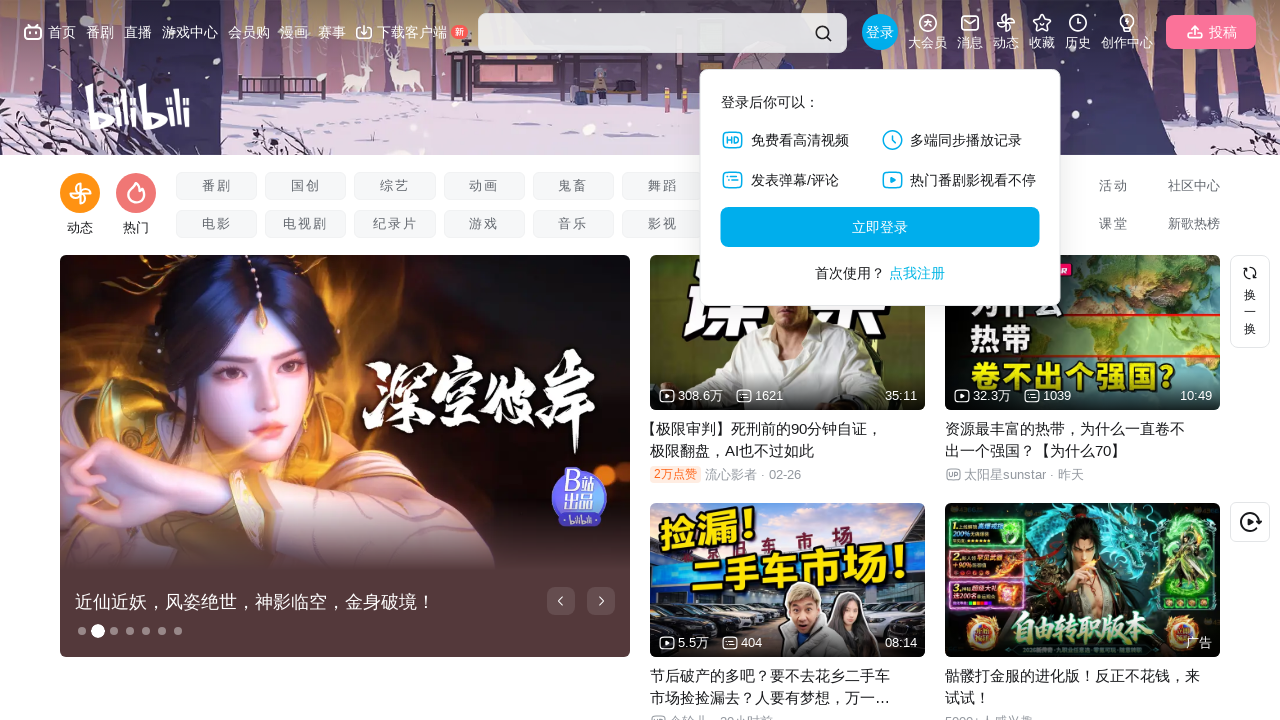